Clicks on a "К тестам!" (To tests) button and then selects a specific test option from the menu

Starting URL: https://testometrika.com/

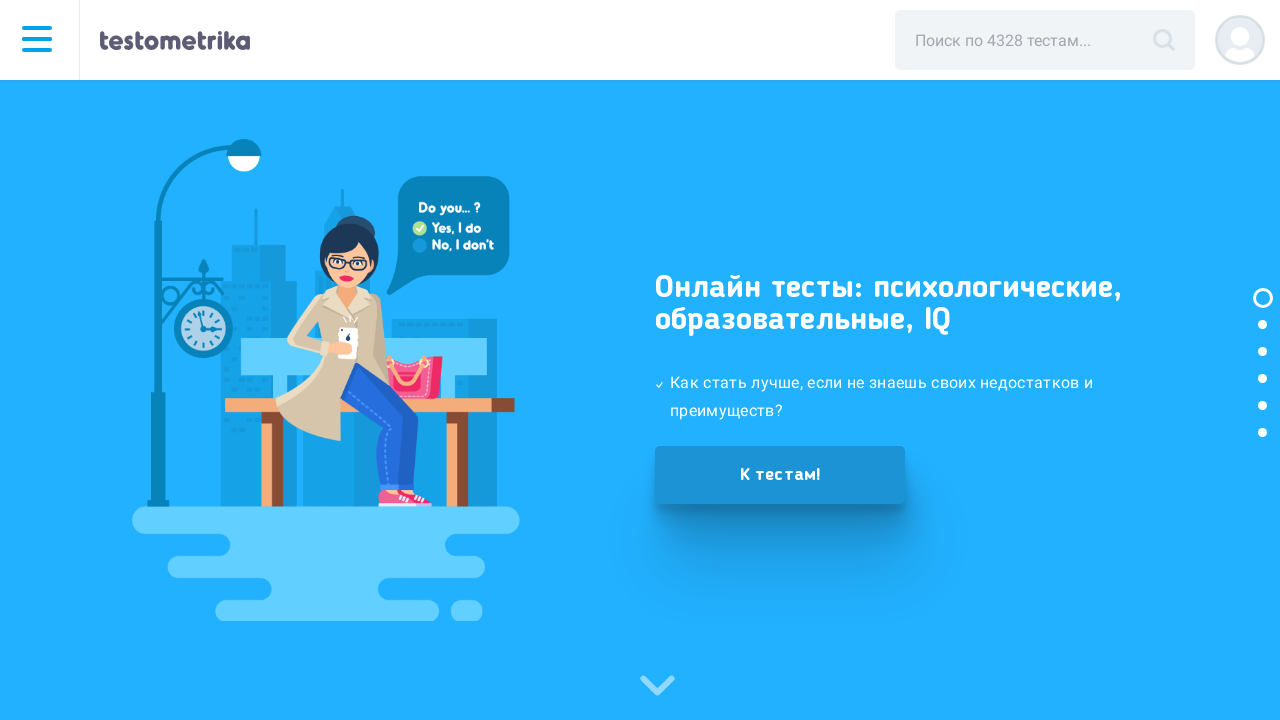

Clicked on 'К тестам!' (To tests) button at (780, 475) on xpath=//a[contains(text(), 'тест')]
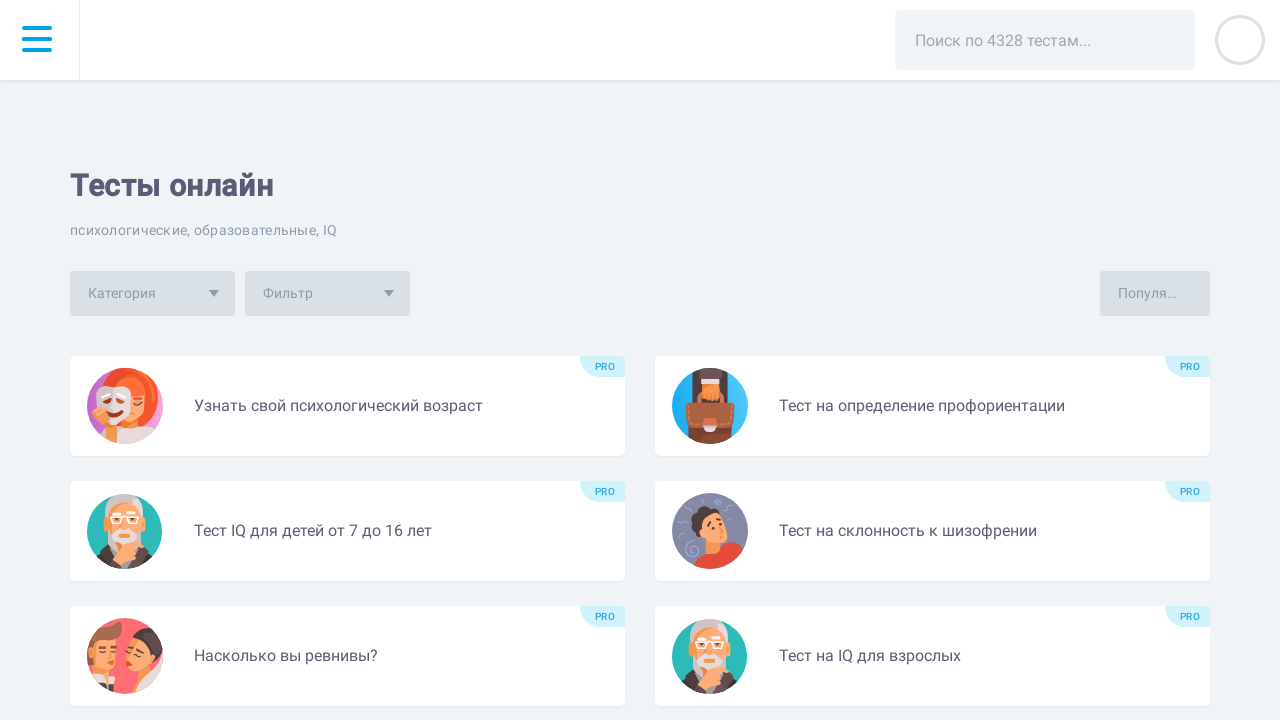

Waited for page to load (1200ms)
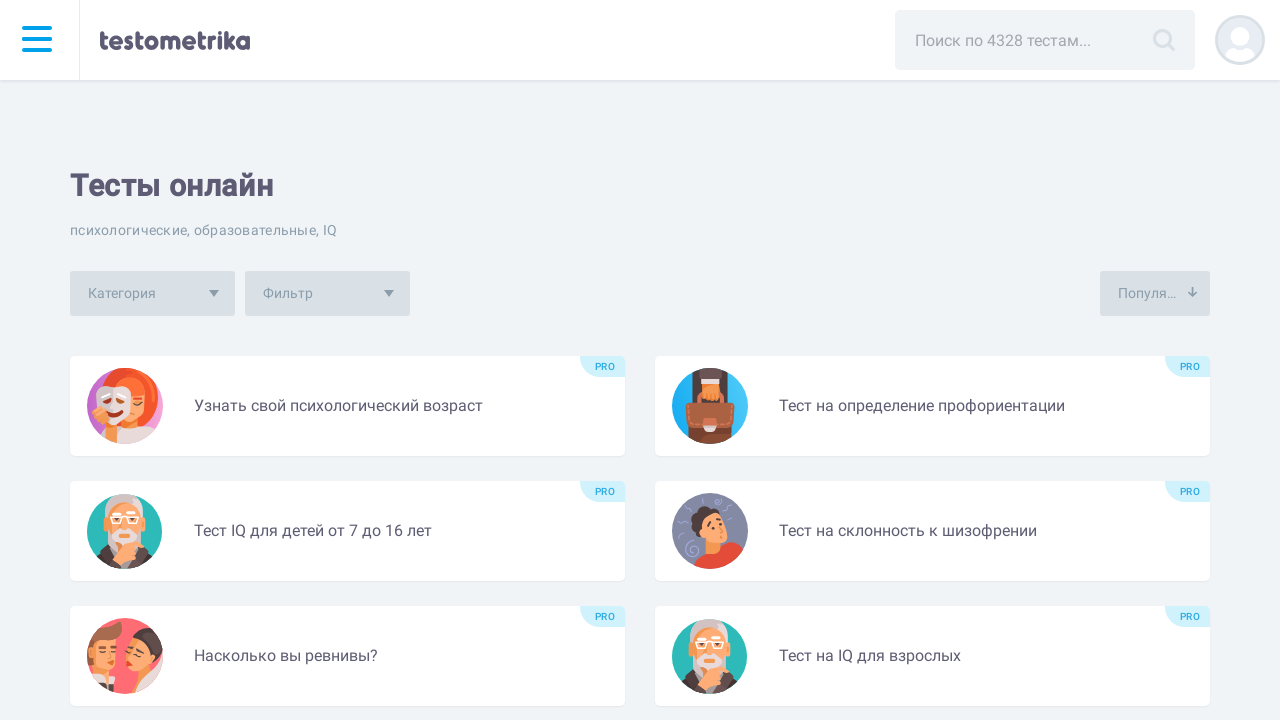

Clicked on test selection option from menu at (146, 293) on xpath=//span[contains(@class, 'test') or contains(text(), 'Тест')]
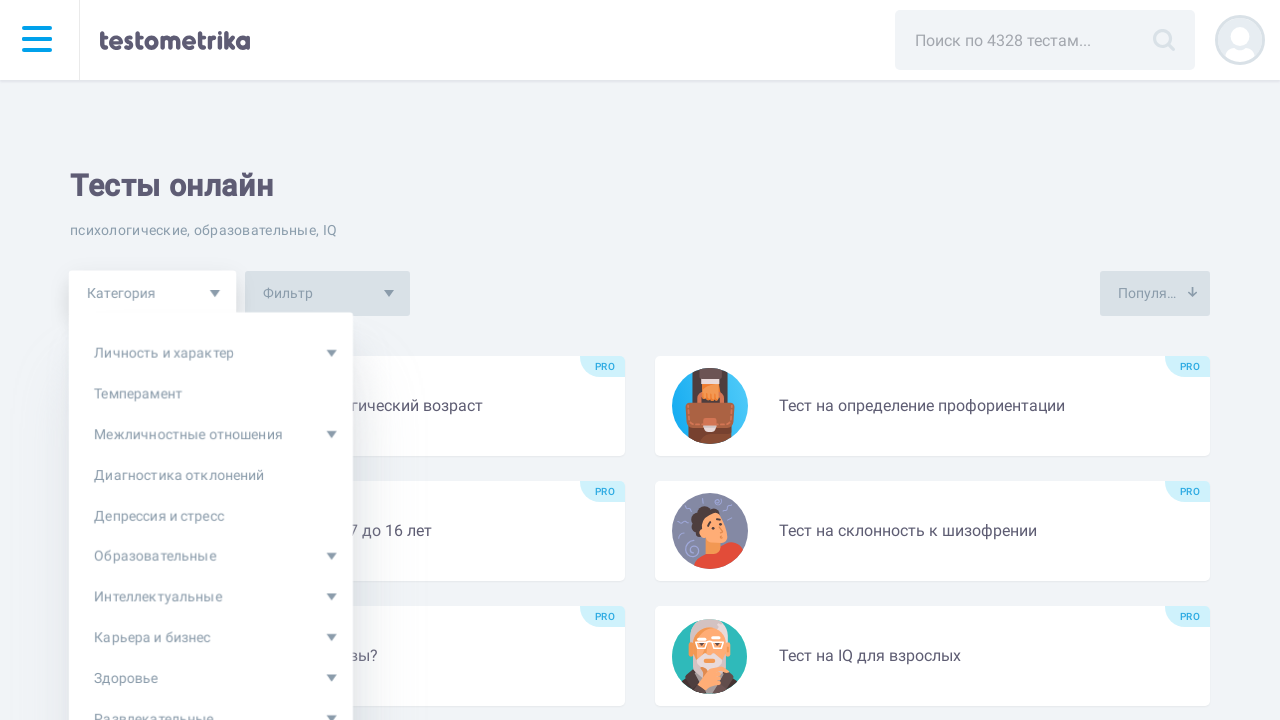

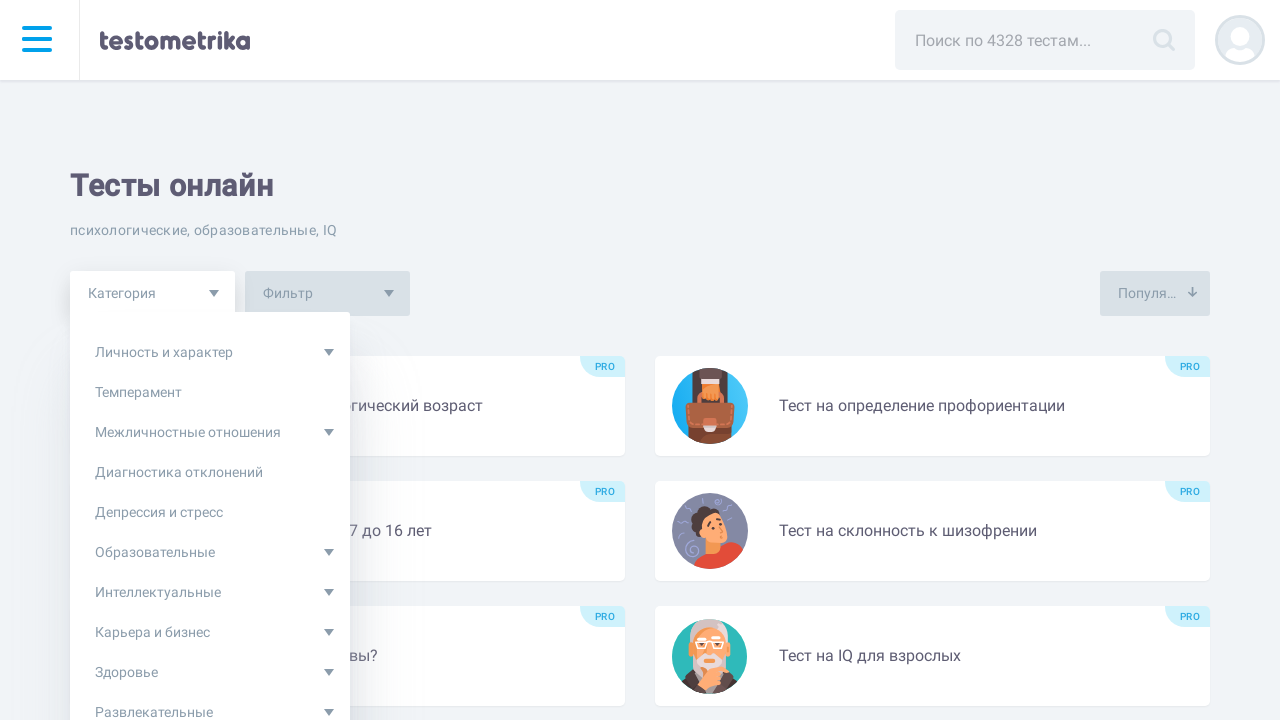